Verifies the Top List menu submenu items are displayed correctly when clicking on the Top List menu

Starting URL: https://www.99-bottles-of-beer.net/

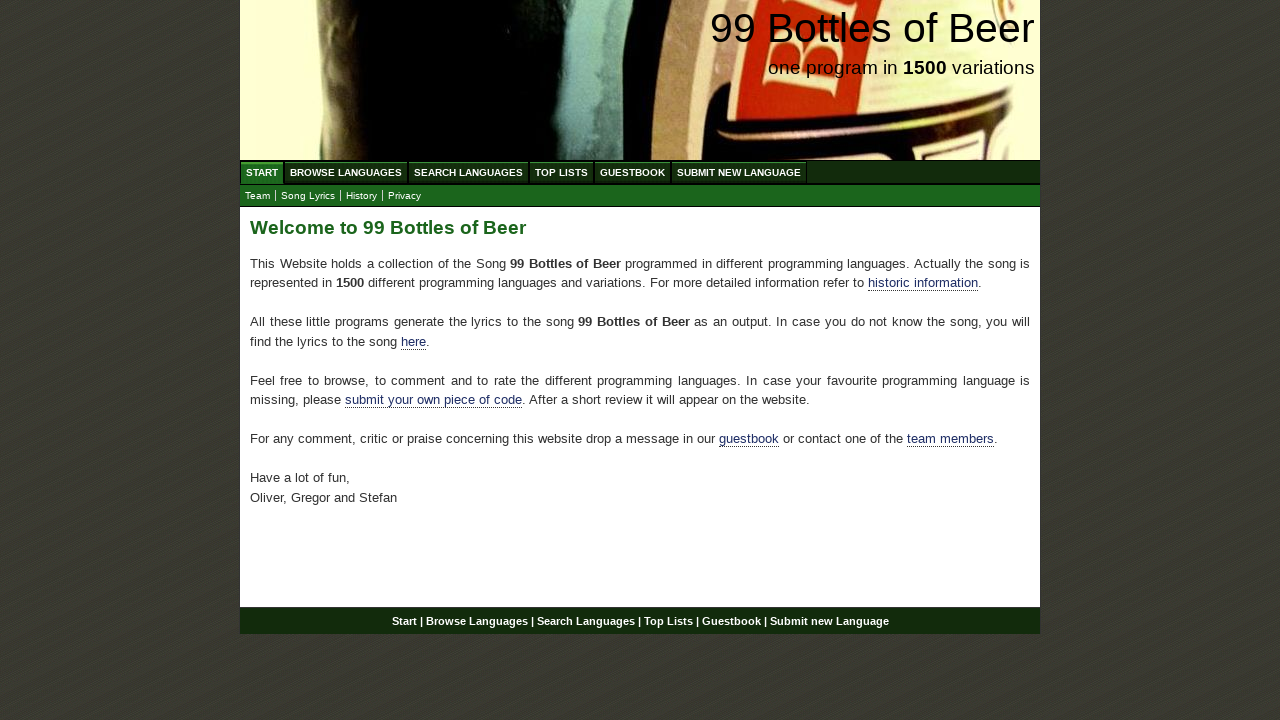

Clicked on Top List menu item at (562, 172) on xpath=//ul[@id= 'menu']//li/a[@href='/toplist.html']
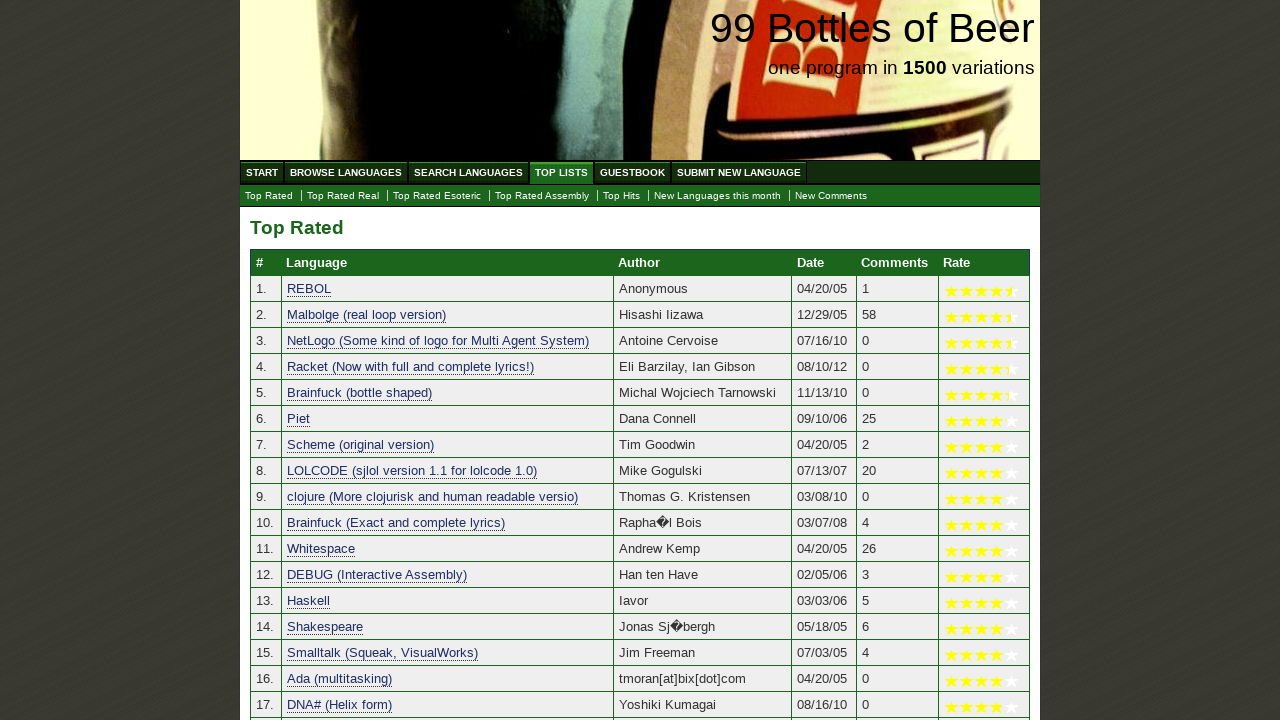

Top List submenu items loaded and visible
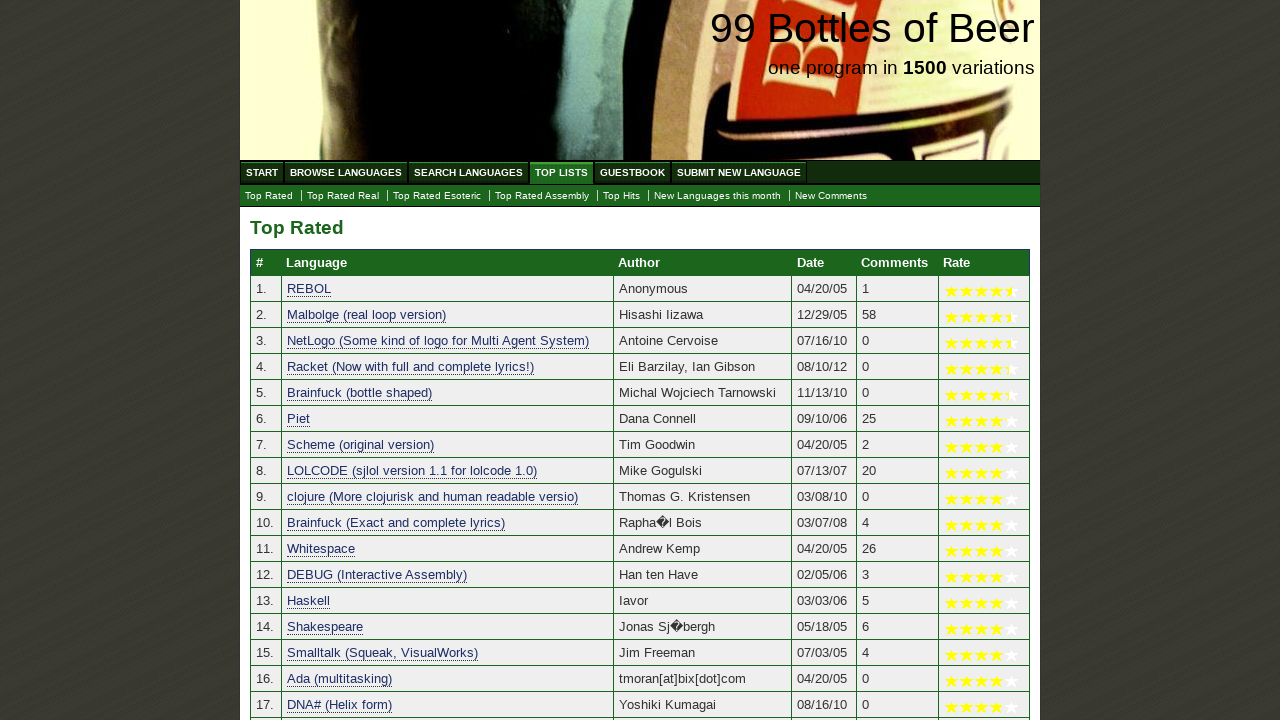

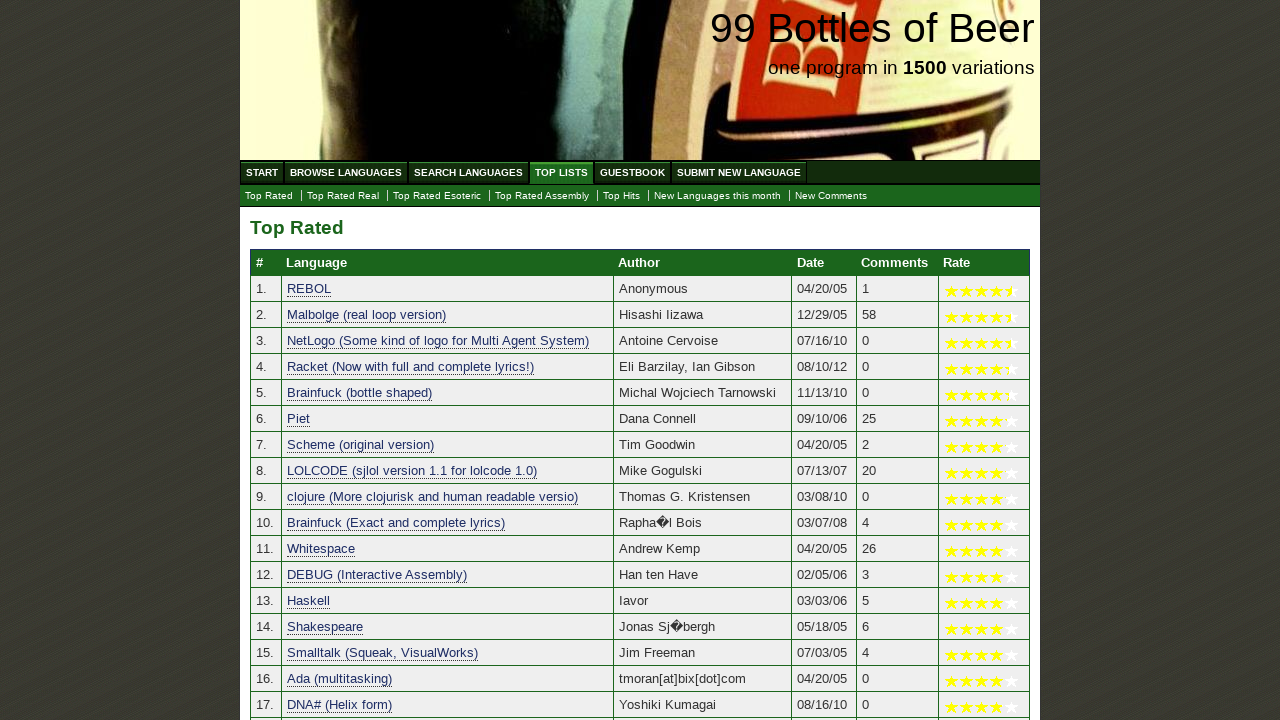